Tests the text box form by filling in all fields and submitting

Starting URL: https://demoqa.com

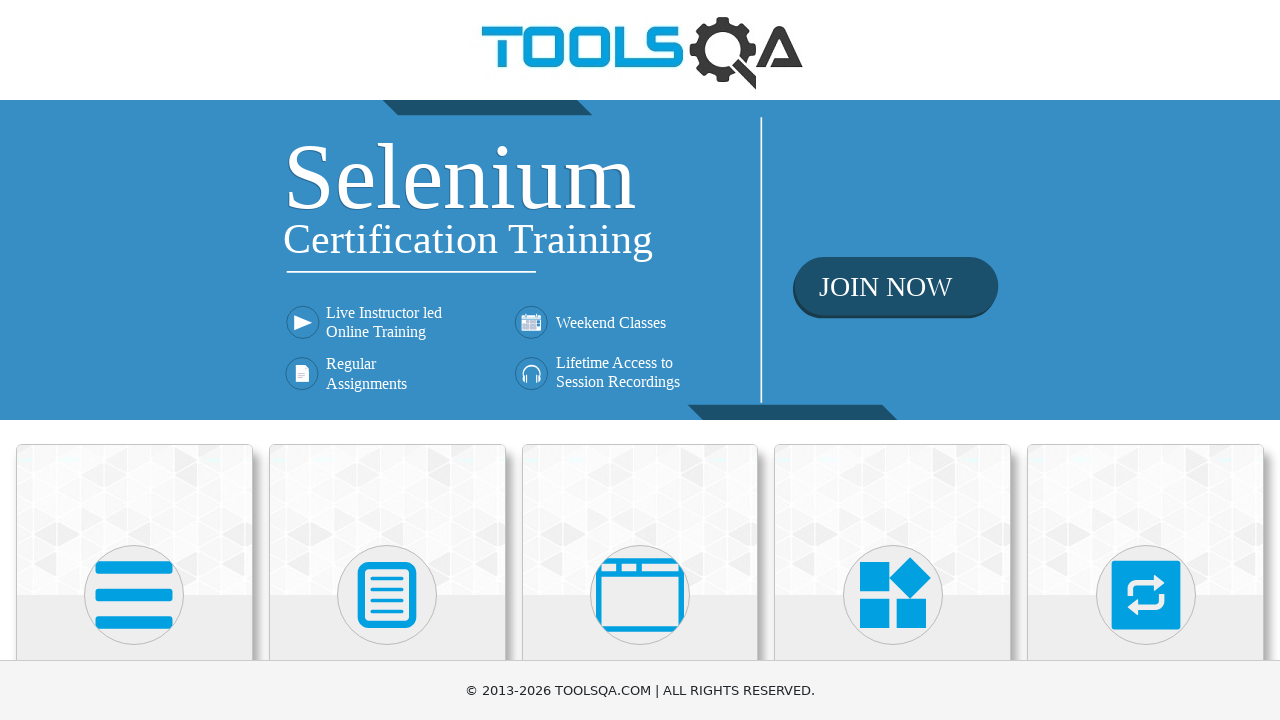

Clicked on Elements card at (134, 520) on .card >> nth=0
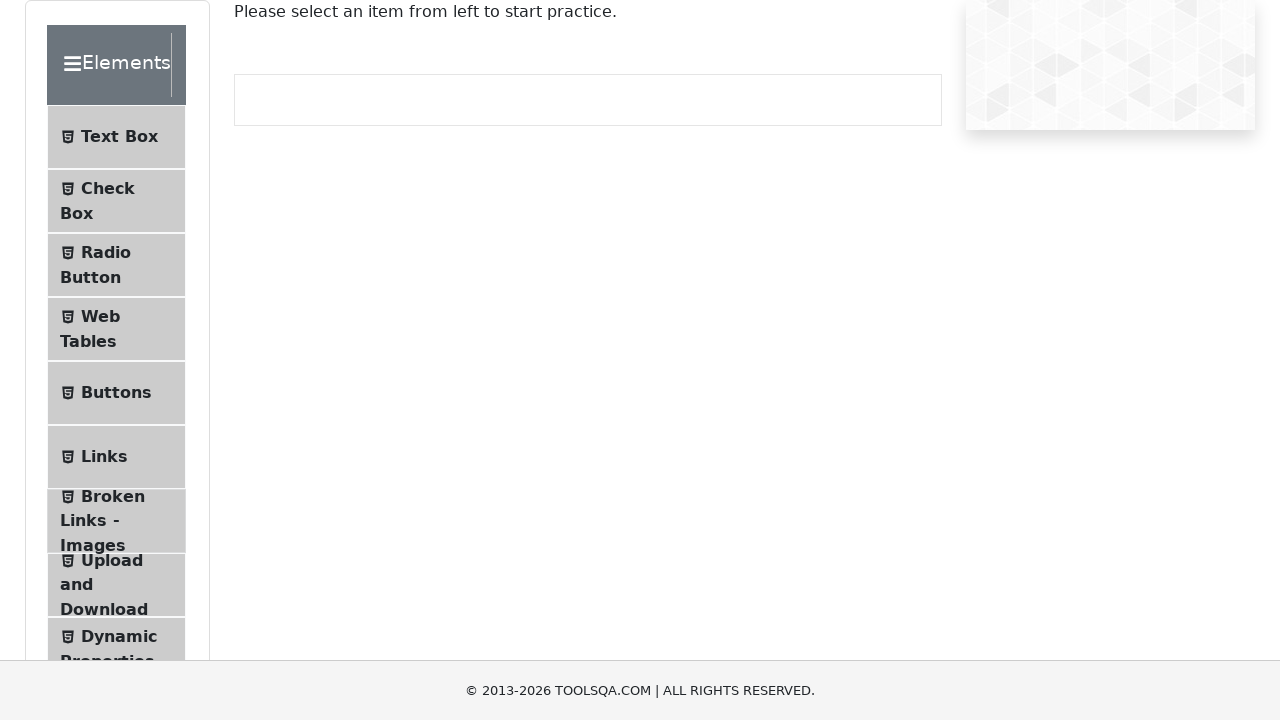

Clicked on Text Box menu item at (119, 137) on text=Text Box
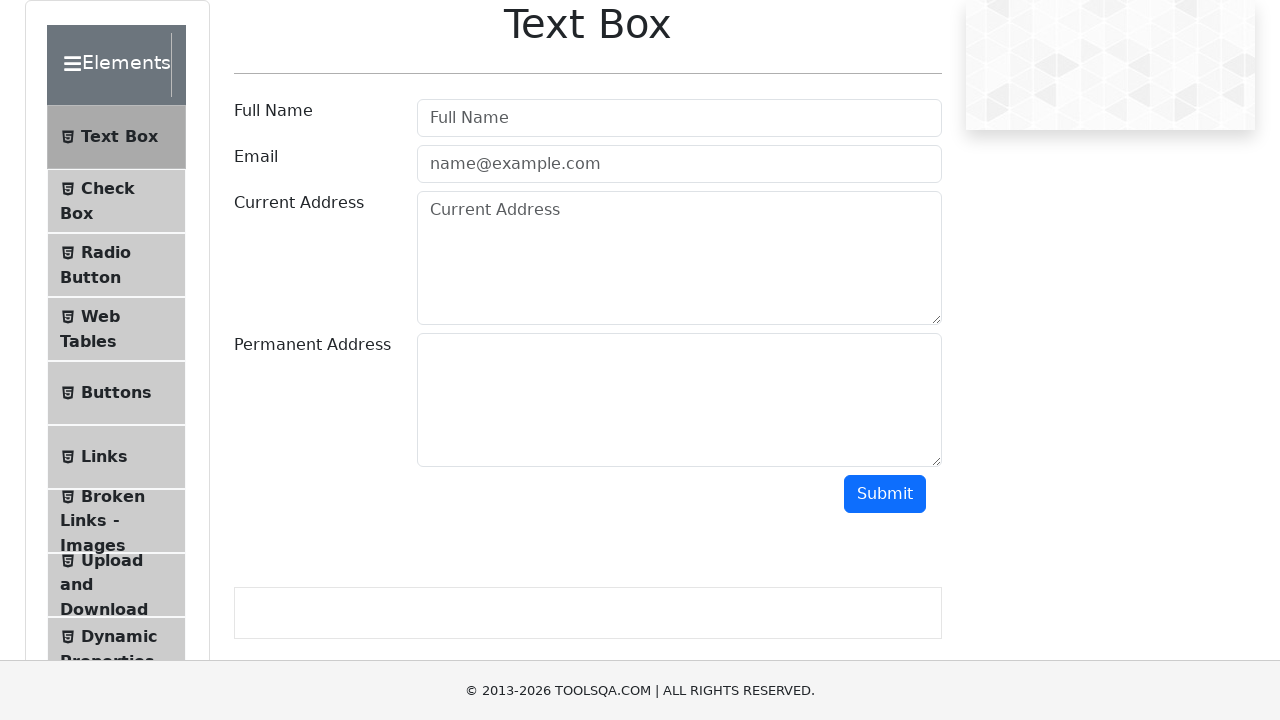

Filled userName field with 'John Smith' on #userName
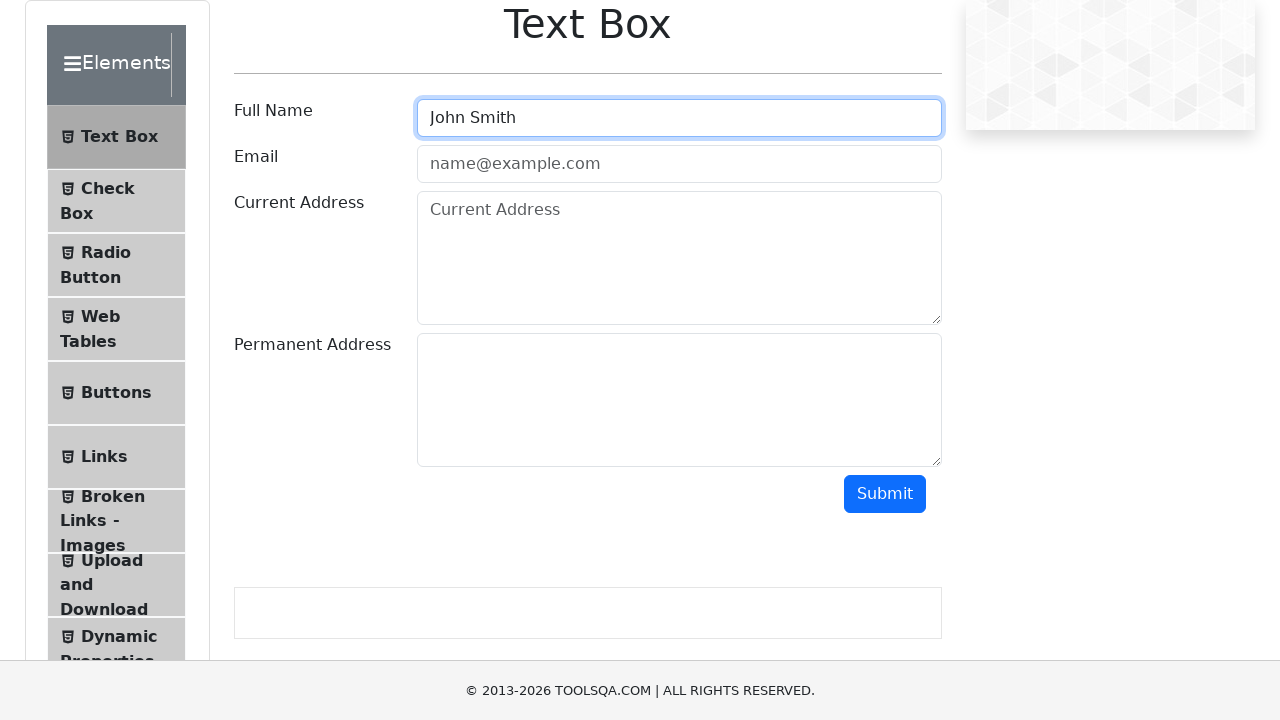

Filled userEmail field with 'john.smith@example.com' on #userEmail
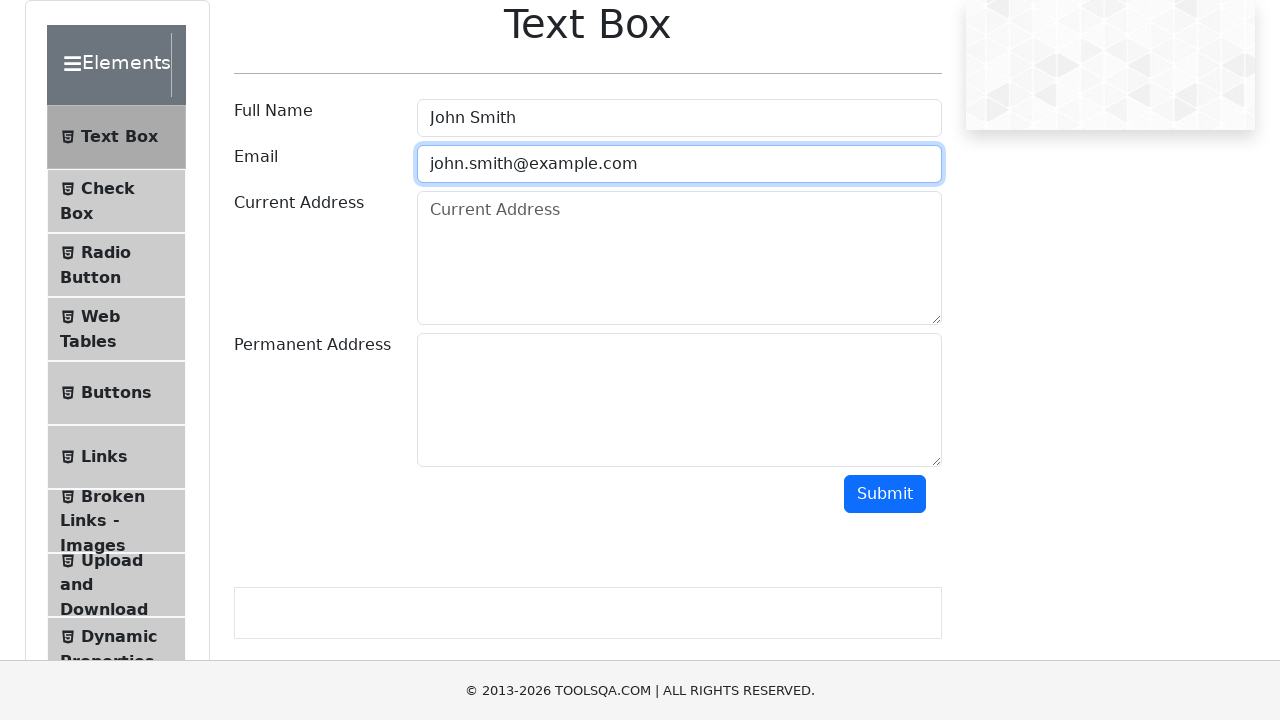

Filled currentAddress field with '123 Main Street, New York, NY 10001' on #currentAddress
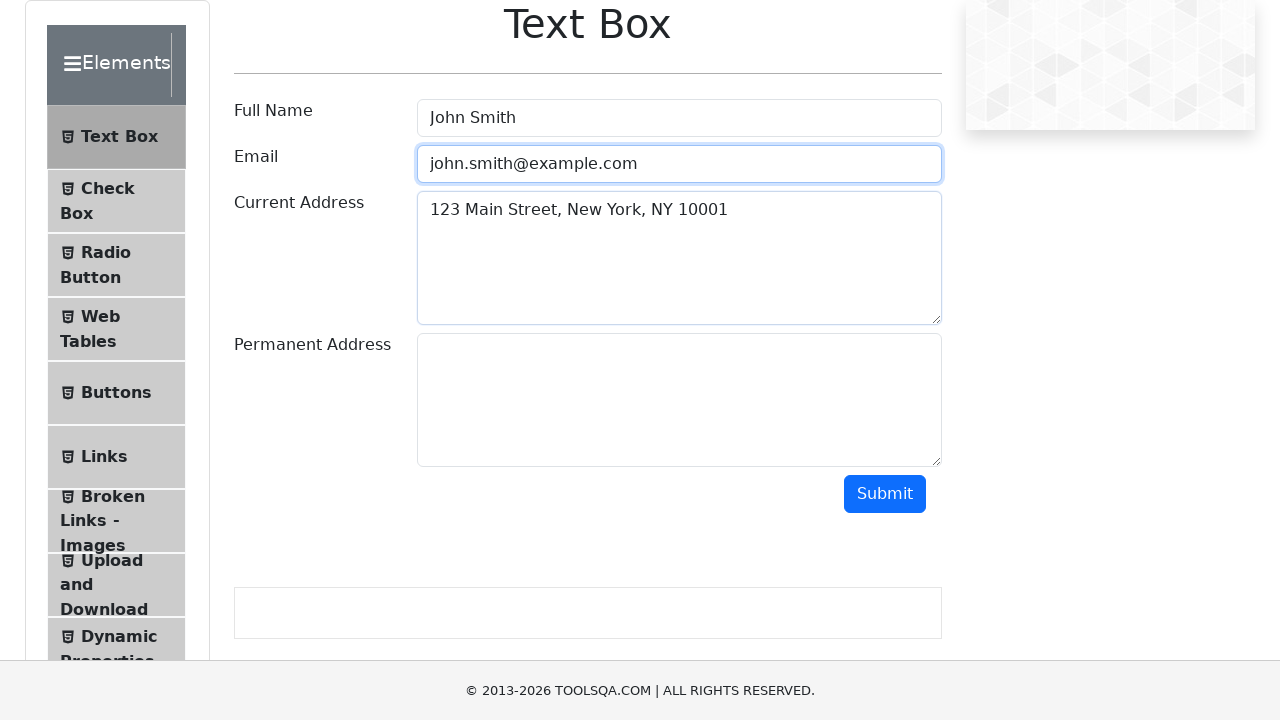

Filled permanentAddress field with '456 Oak Avenue, Los Angeles, CA 90001' on #permanentAddress
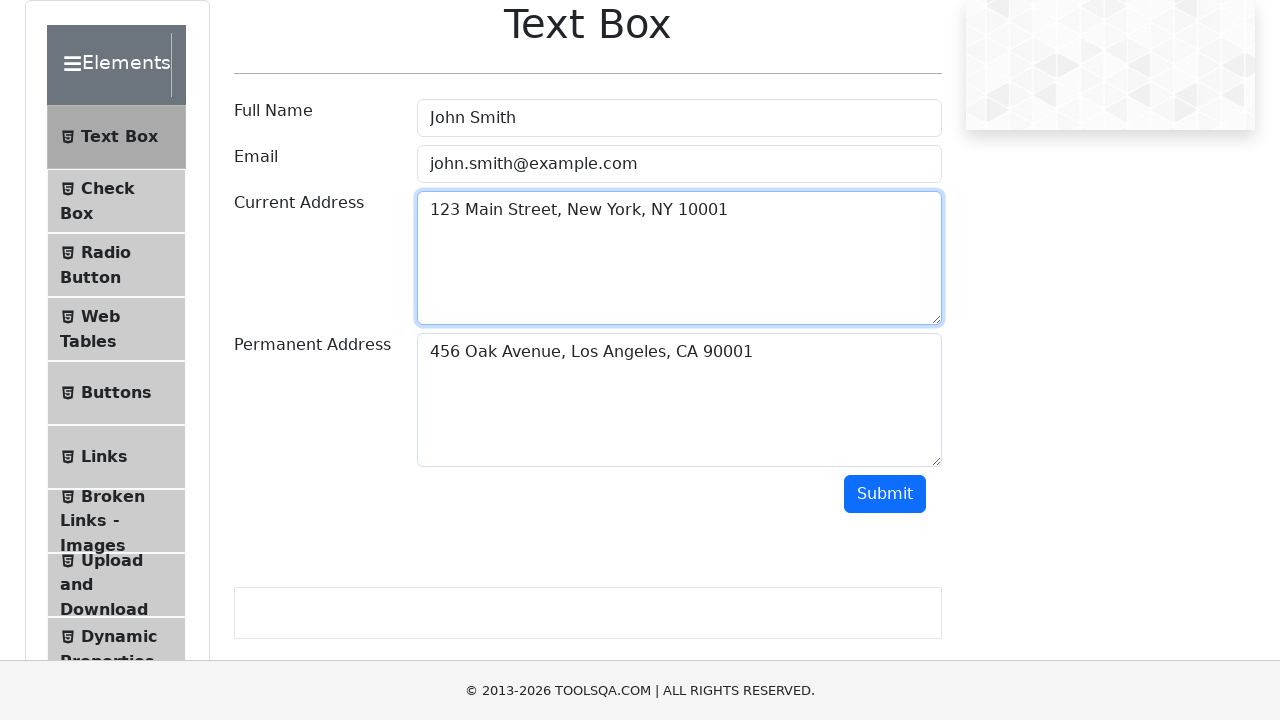

Clicked submit button to submit the text box form at (885, 494) on #submit
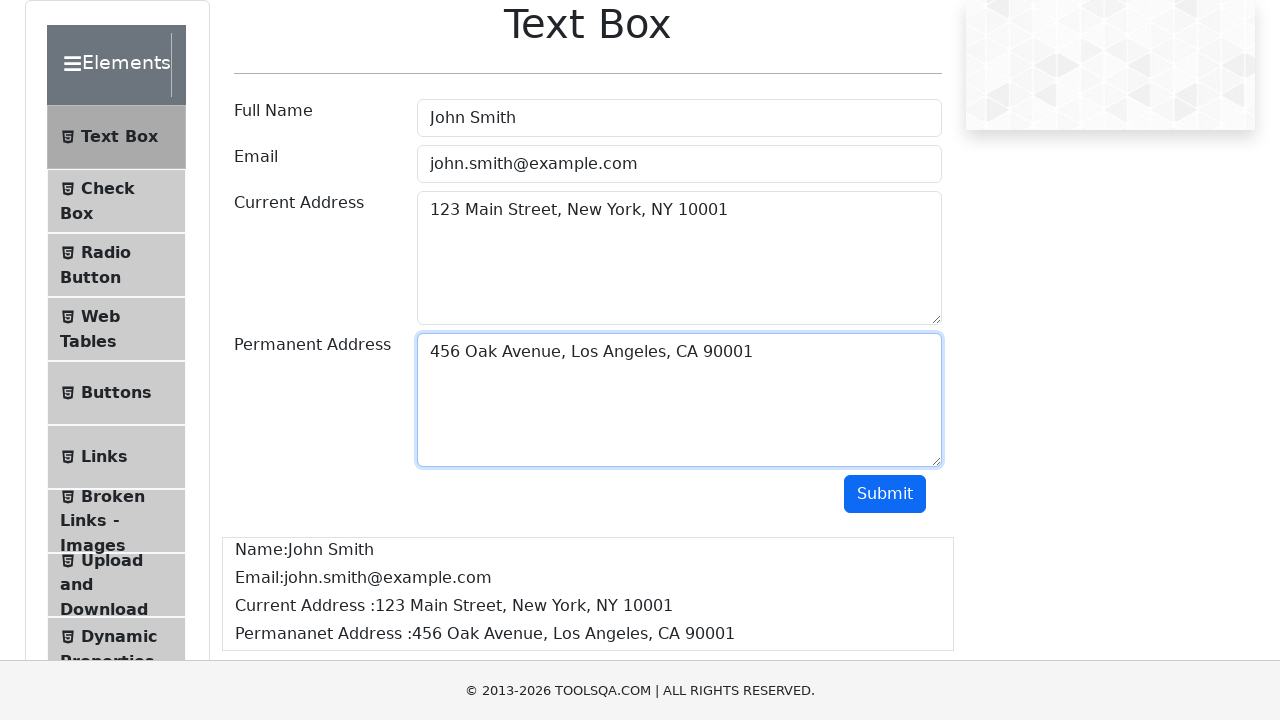

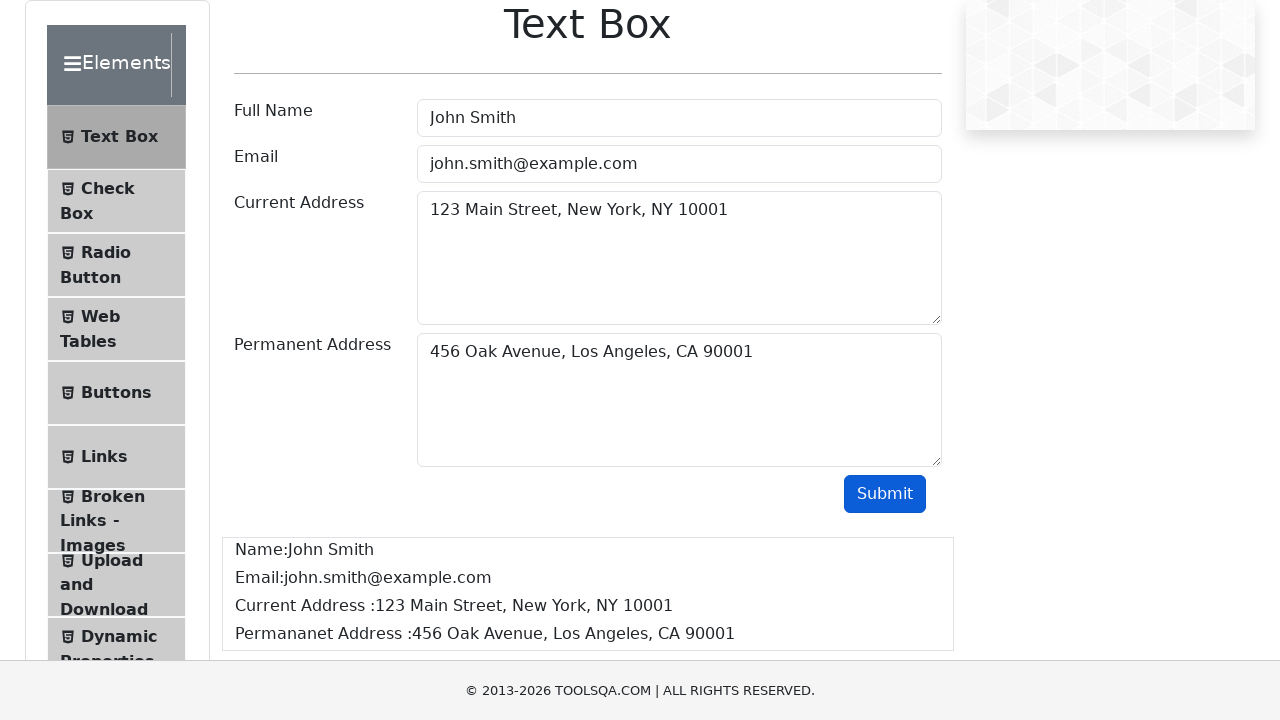